Tests cart functionality including adding multiple items, removing items, undoing removal, updating quantity, and attempting to apply an empty coupon

Starting URL: http://practice.automationtesting.in

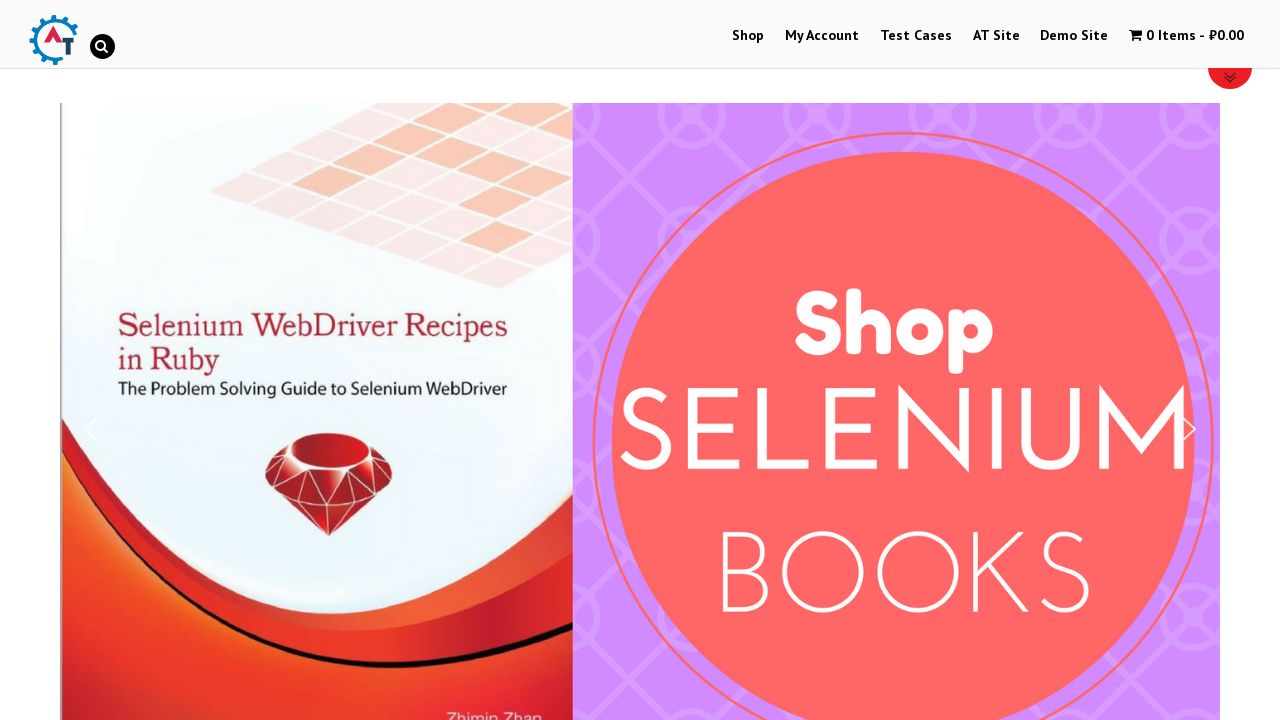

Clicked on Shop menu at (748, 36) on #menu-item-40
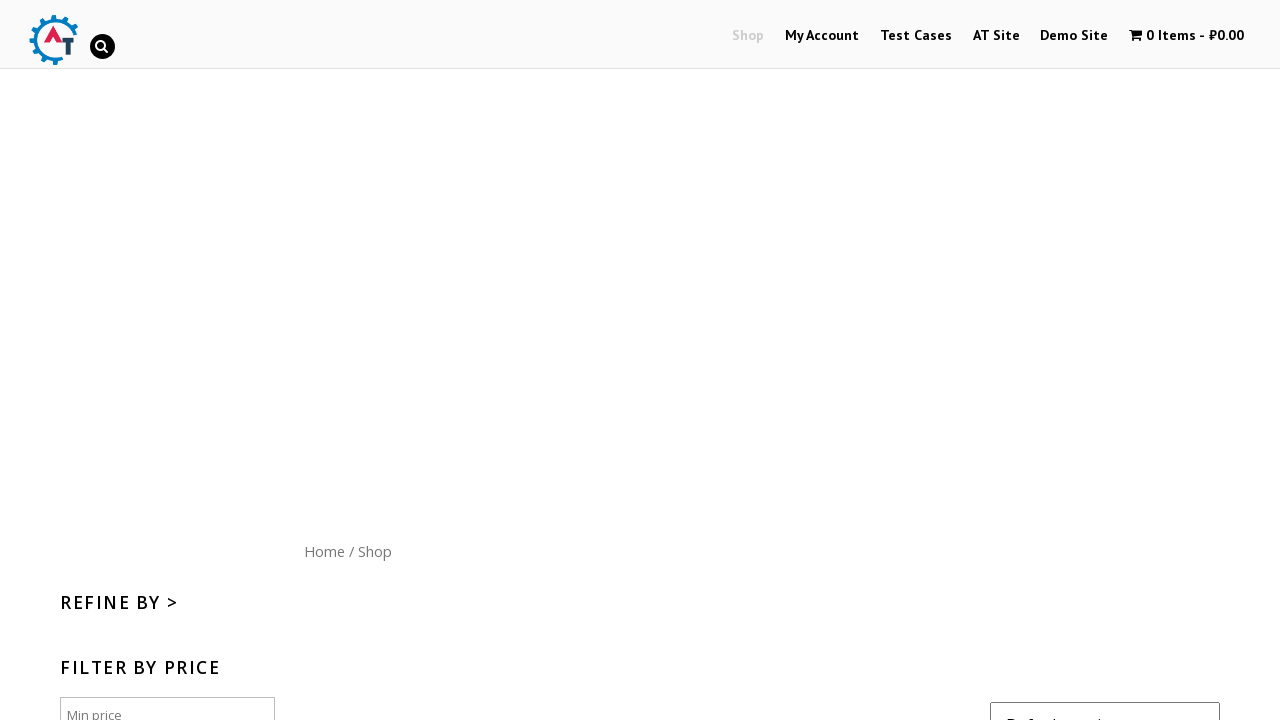

Scrolled down 300px to view products
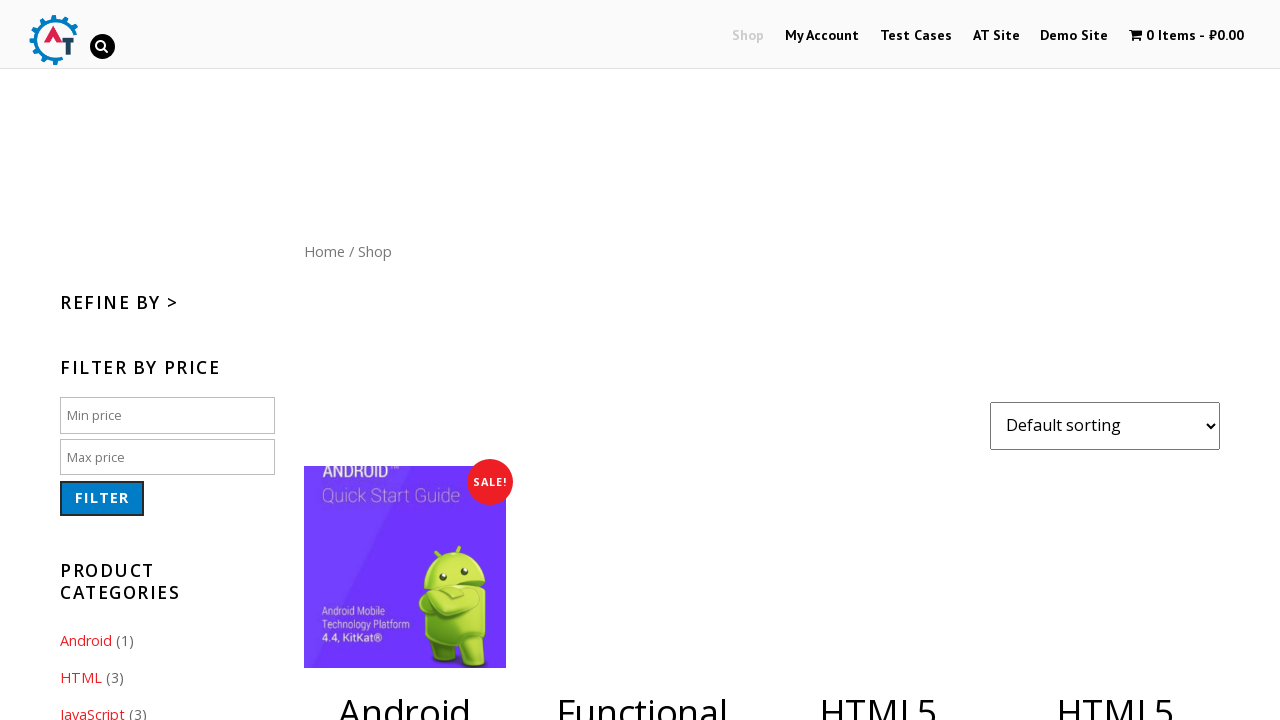

Clicked to add first item to basket at (1115, 361) on li.post-182 > a:nth-child(2)
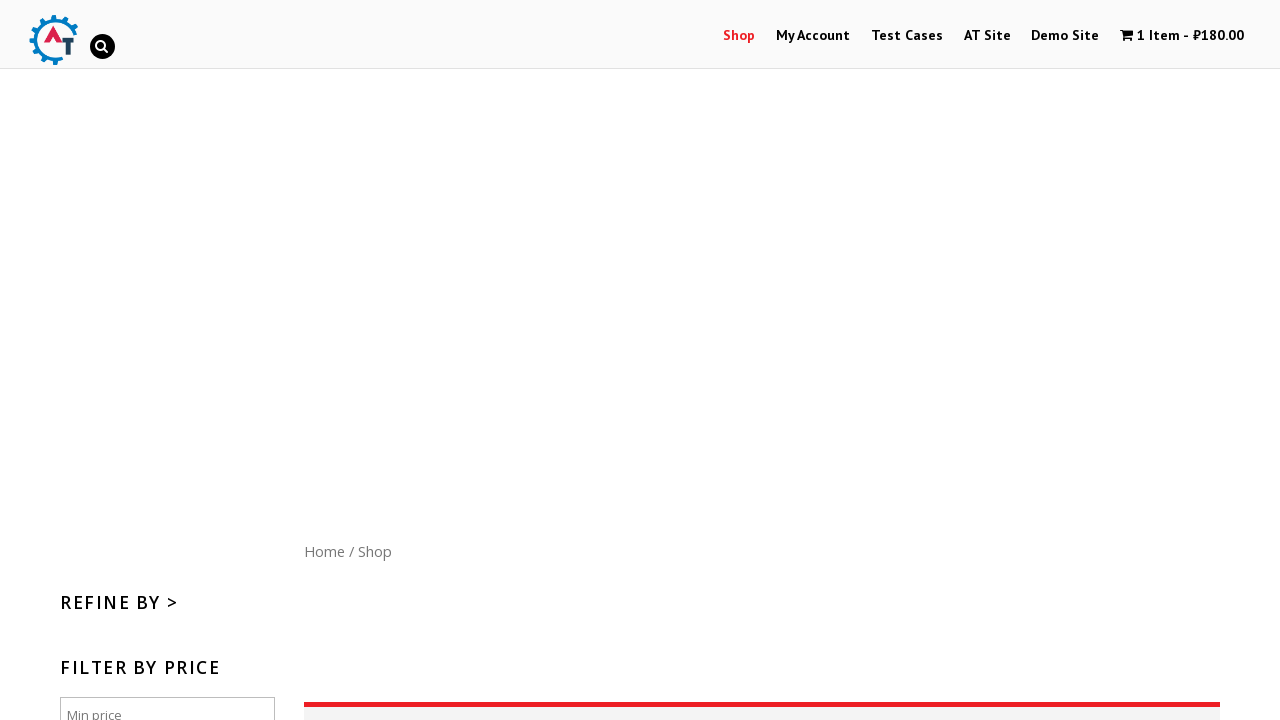

Waited 5 seconds for first item to be added
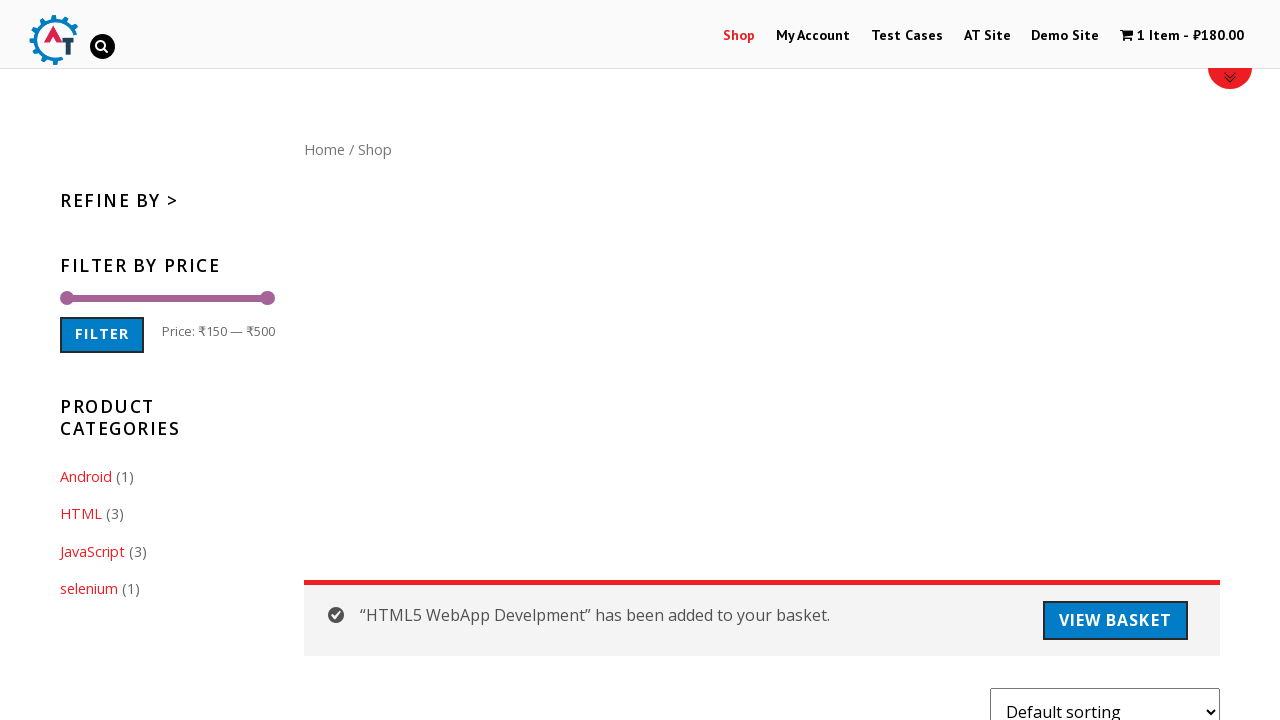

Clicked to add second item to basket at (878, 361) on li.post-180 > a.button
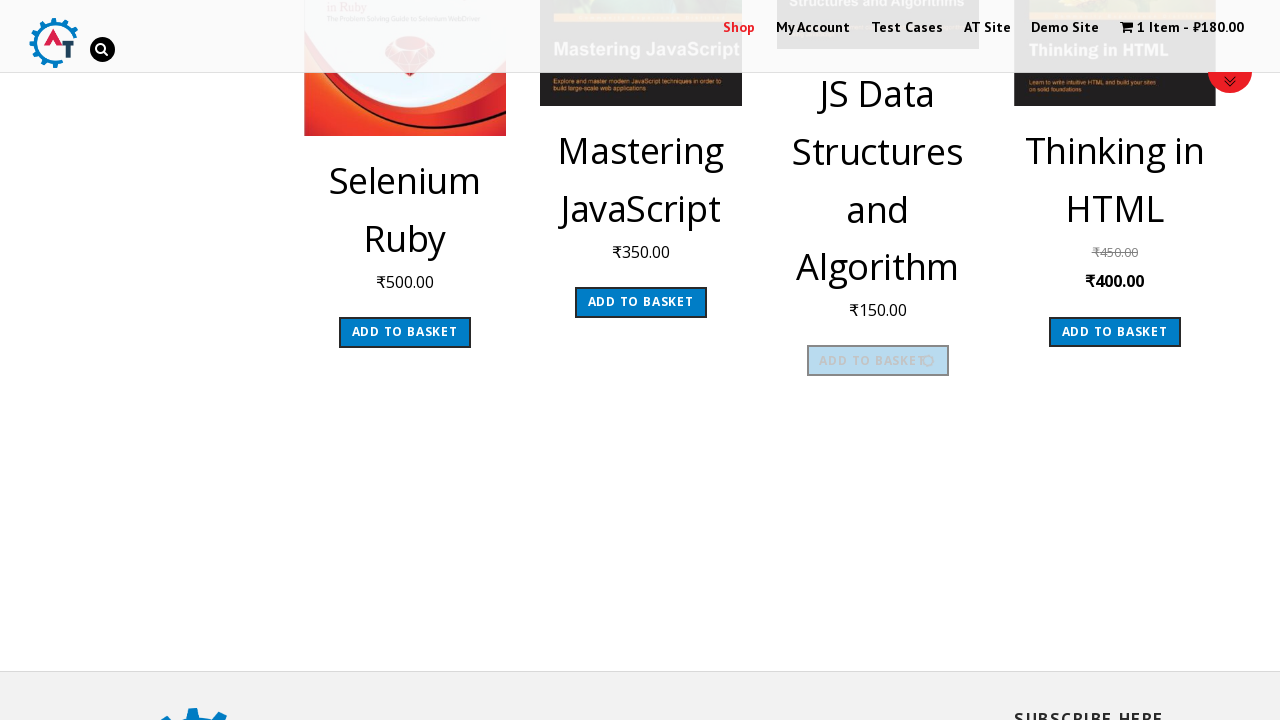

Clicked on shopping cart to view items at (1182, 28) on a.wpmenucart-contents
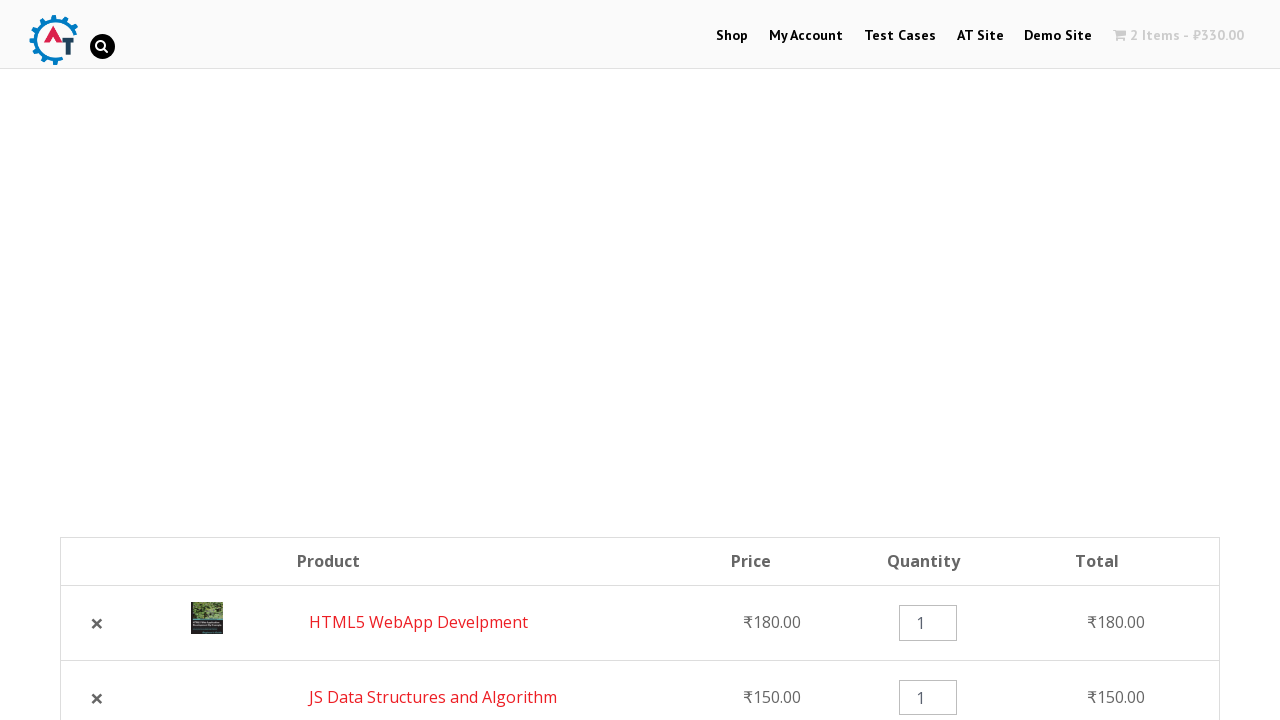

Waited 5 seconds for cart page to load
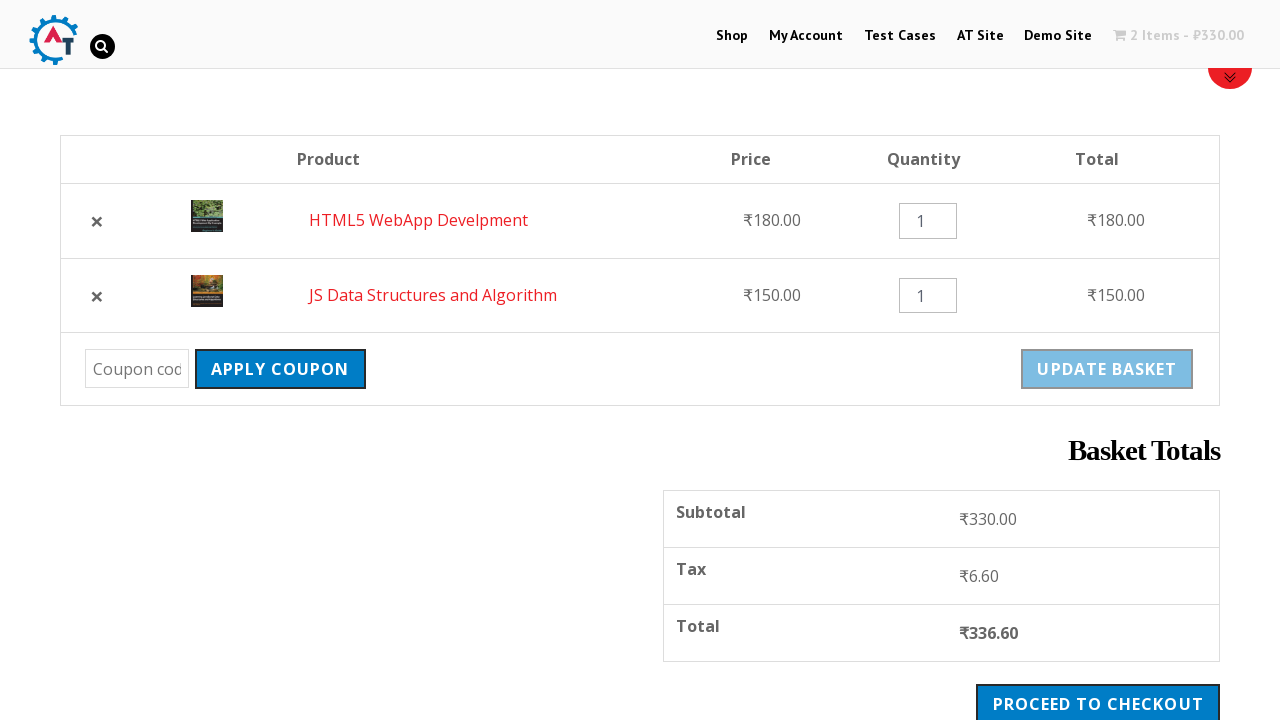

Clicked remove button for first item at (97, 221) on tr:nth-child(1) > td.product-remove > a
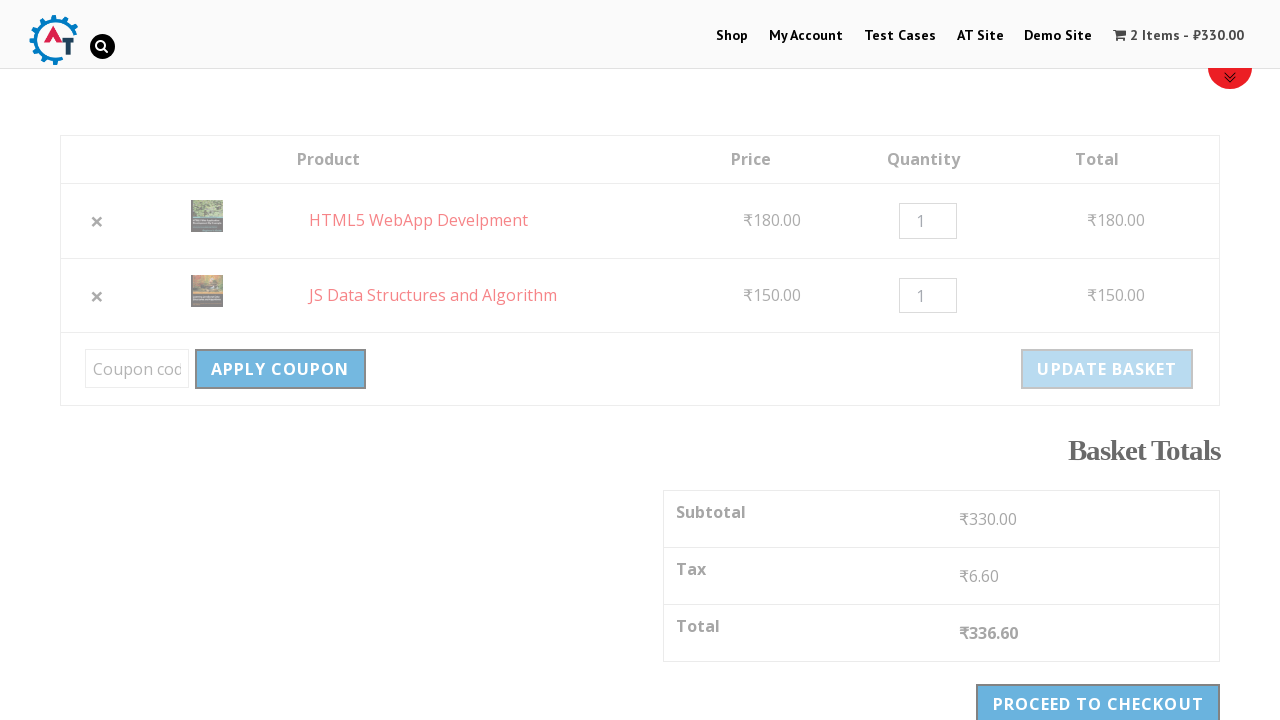

Waited for undo message to appear
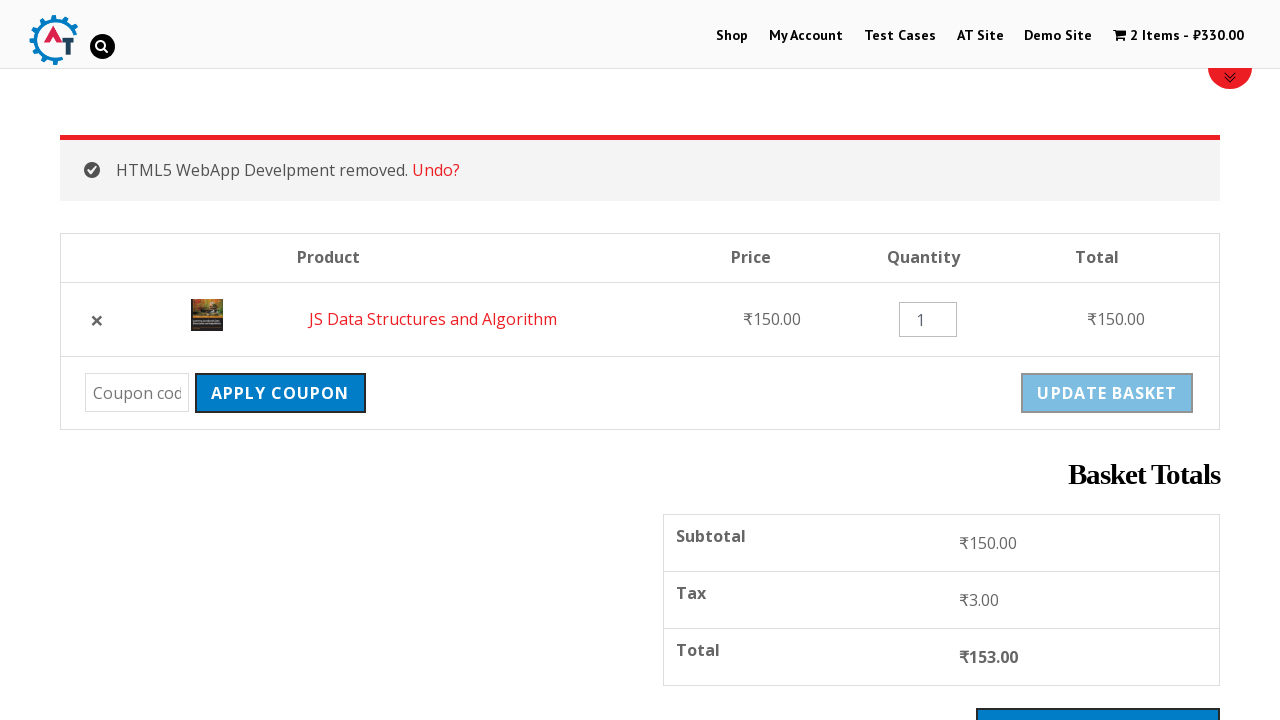

Clicked undo to restore deleted item at (436, 170) on div.woocommerce-message > a
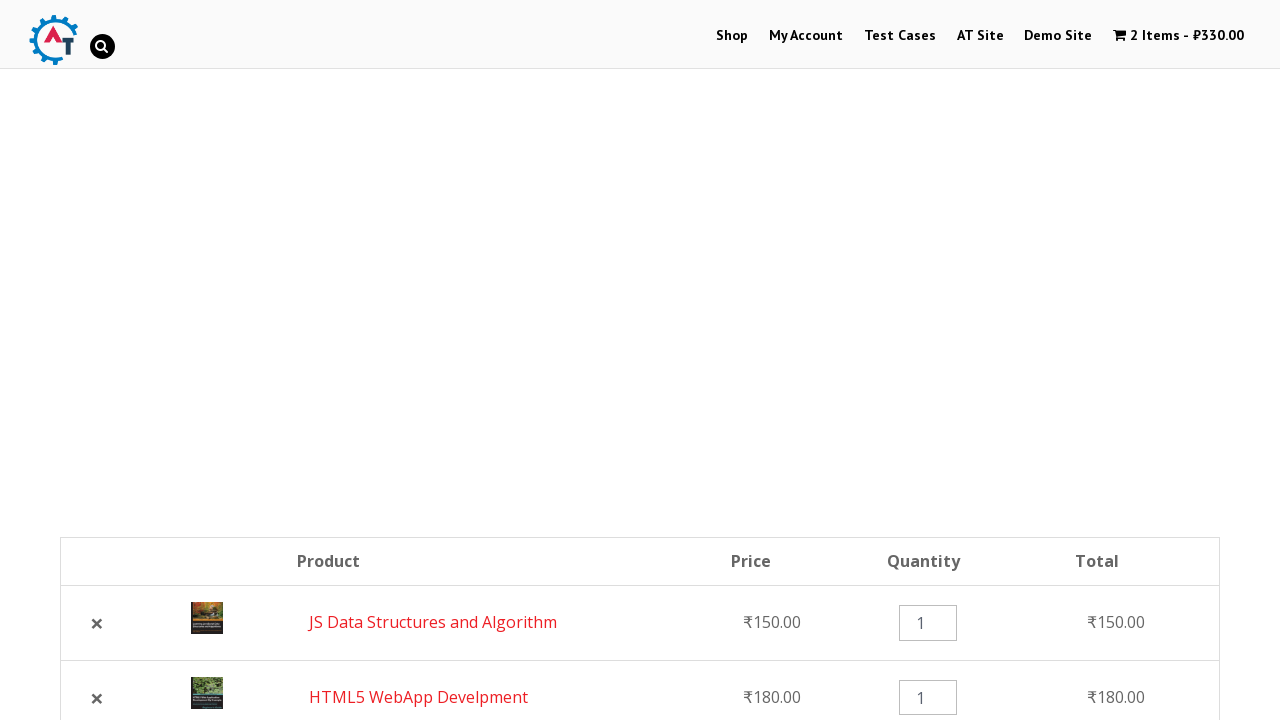

Cleared quantity field for second item on tr:nth-child(2) > td.product-quantity > div > input
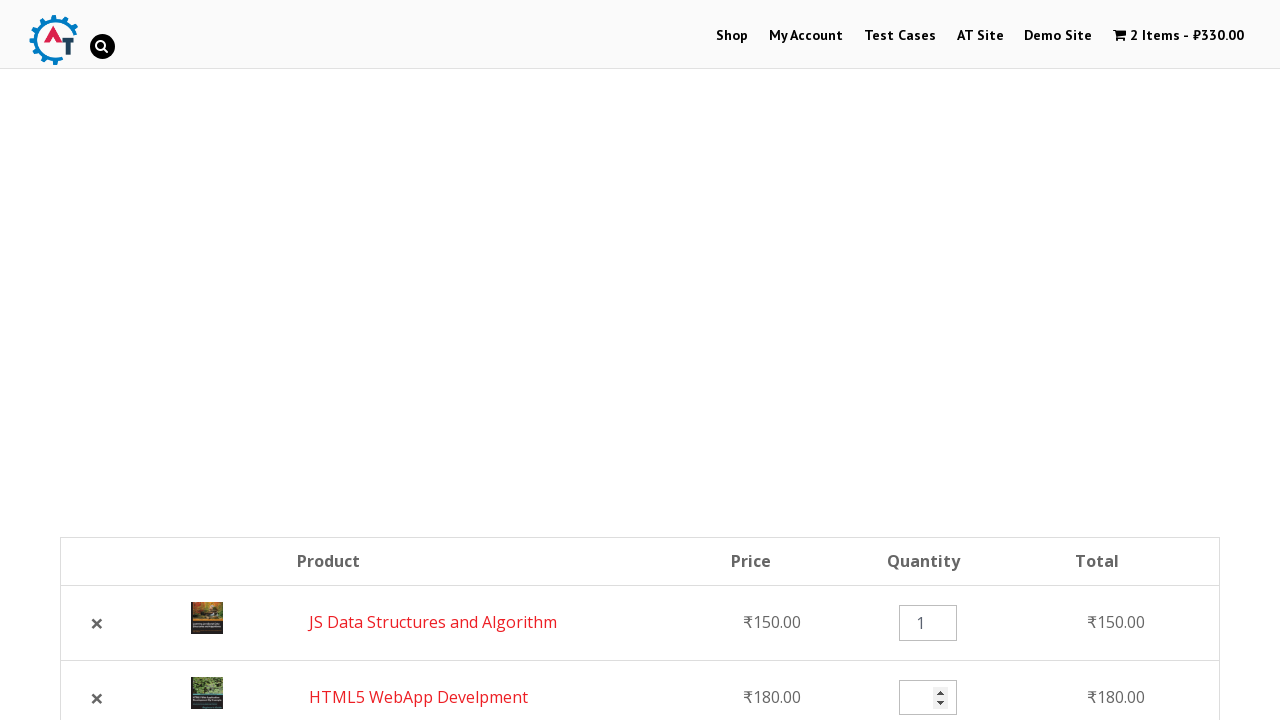

Updated quantity to 3 for second item on tr:nth-child(2) > td.product-quantity > div > input
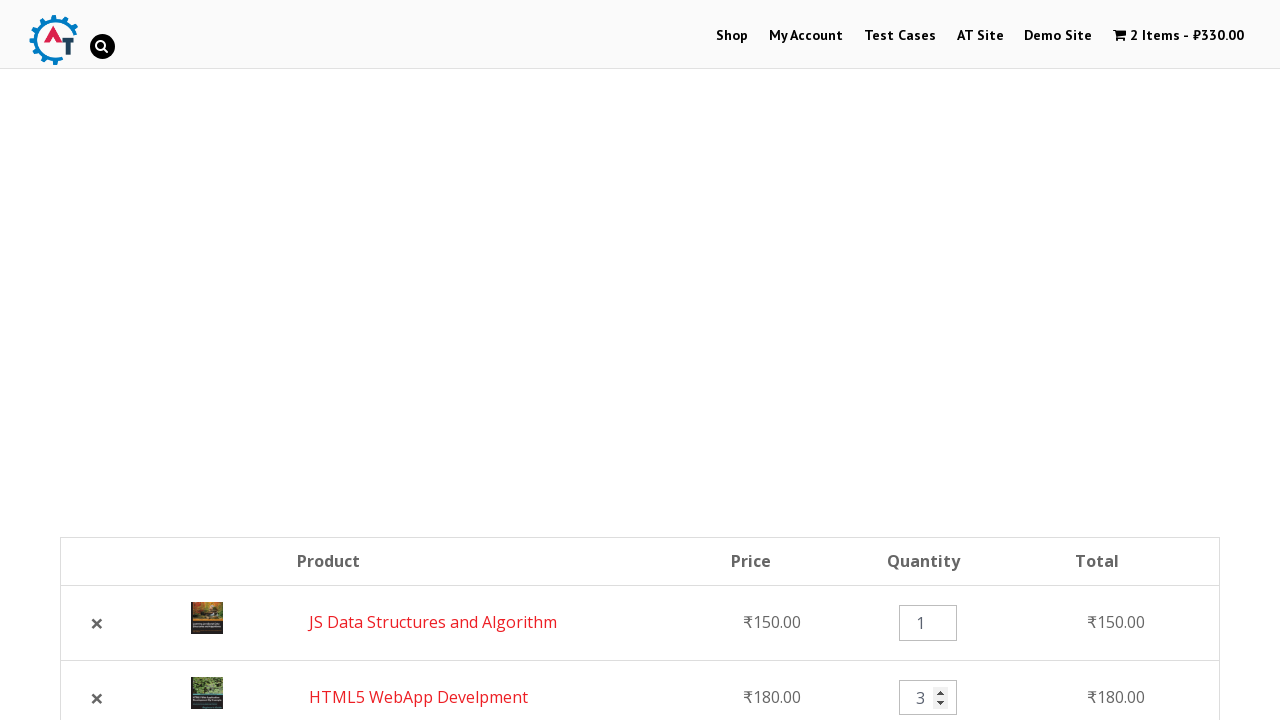

Waited for update cart button to appear
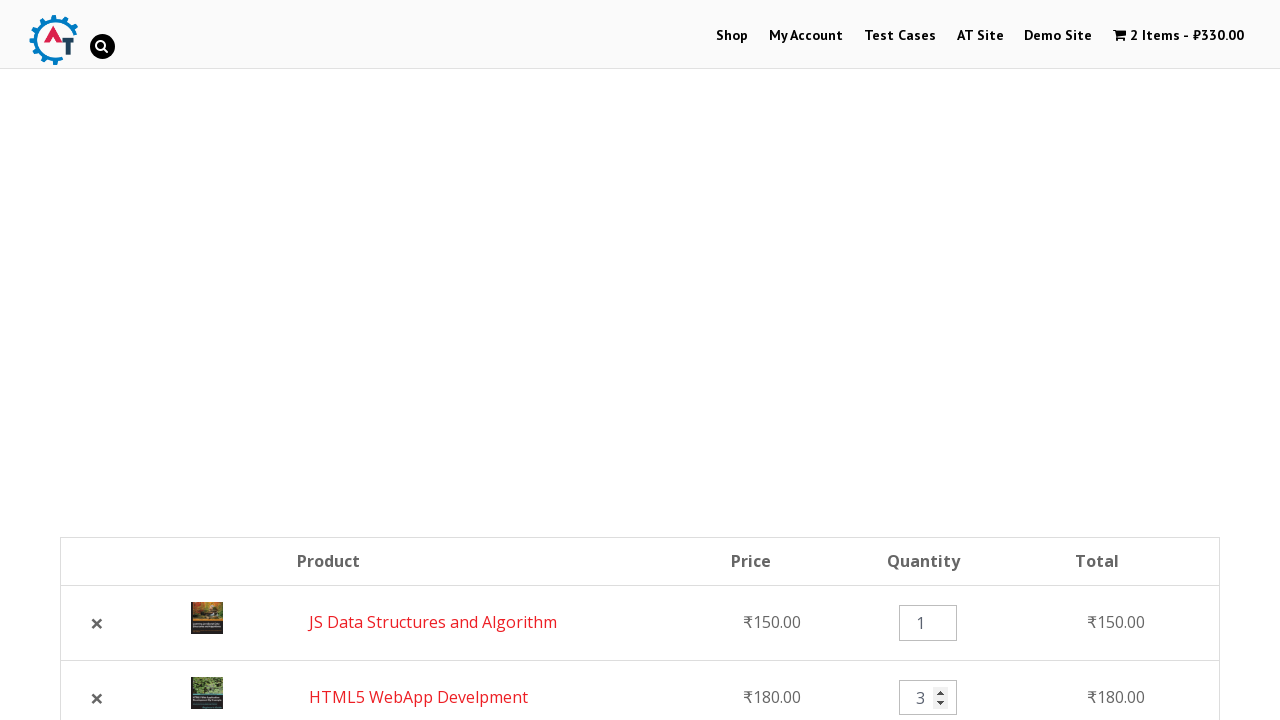

Clicked update cart button at (1107, 360) on td > input.button
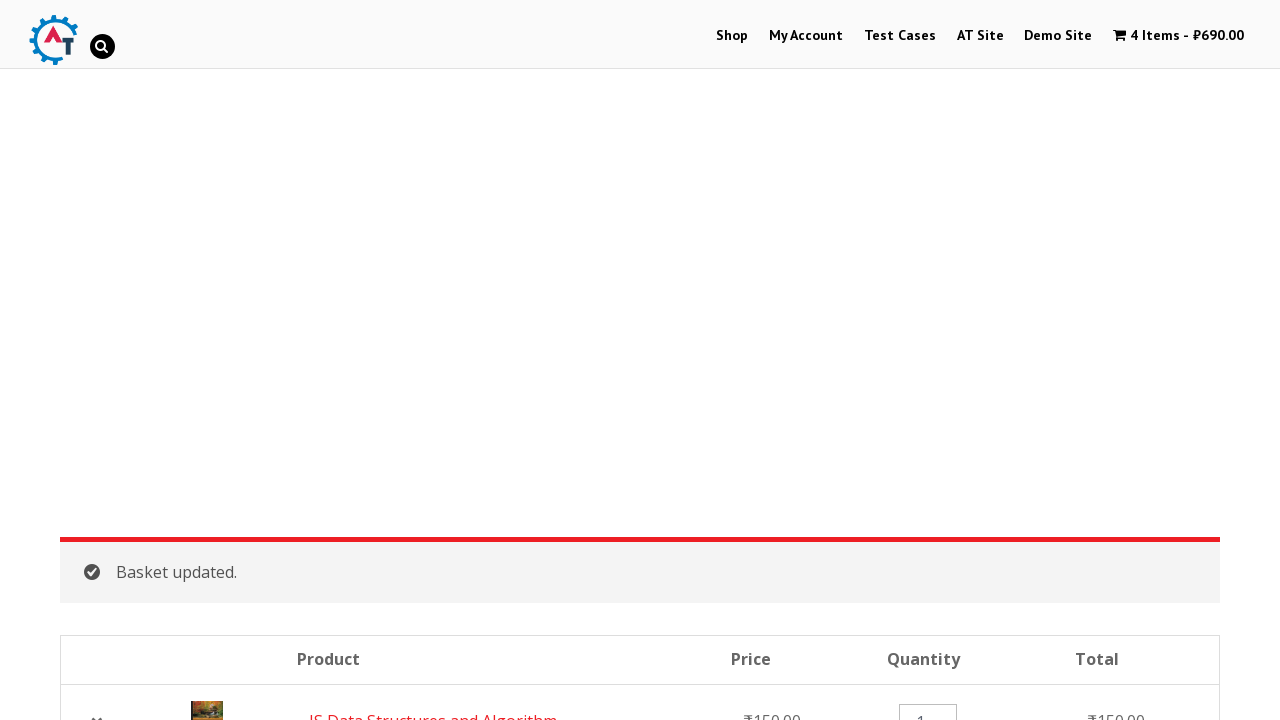

Waited 3 seconds for cart to update
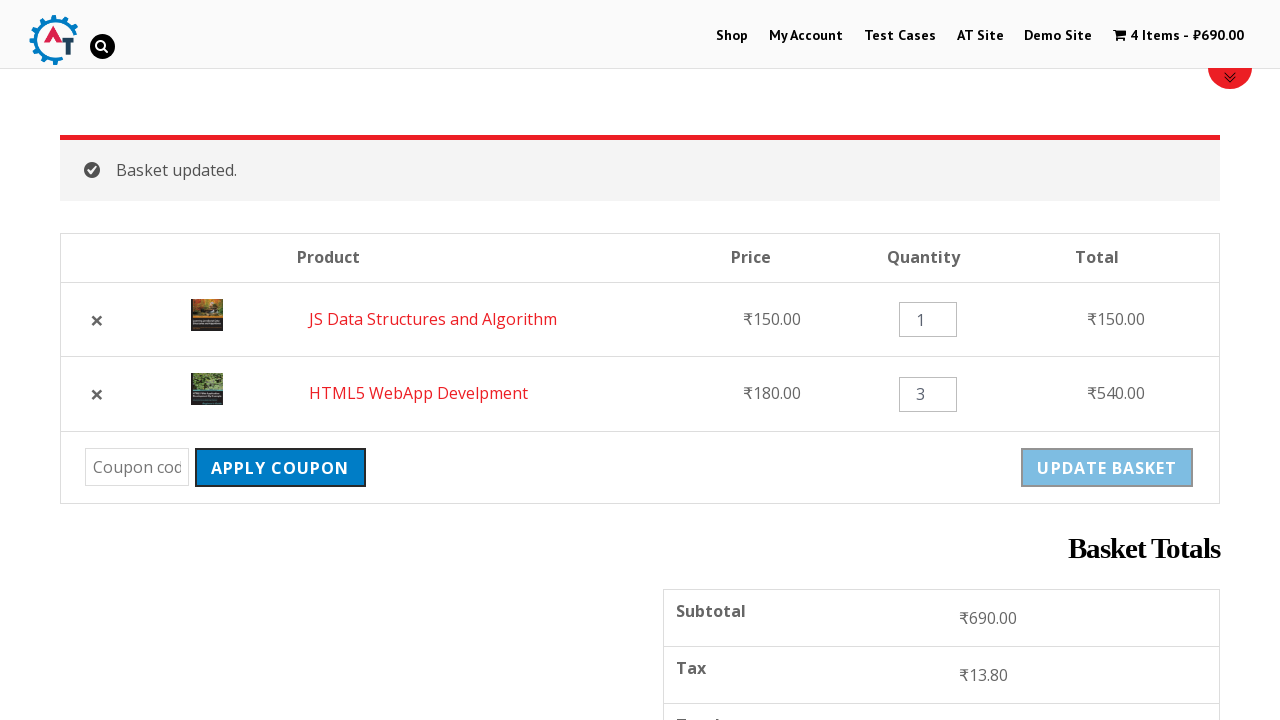

Clicked apply coupon button without entering a code at (280, 468) on div > input.button
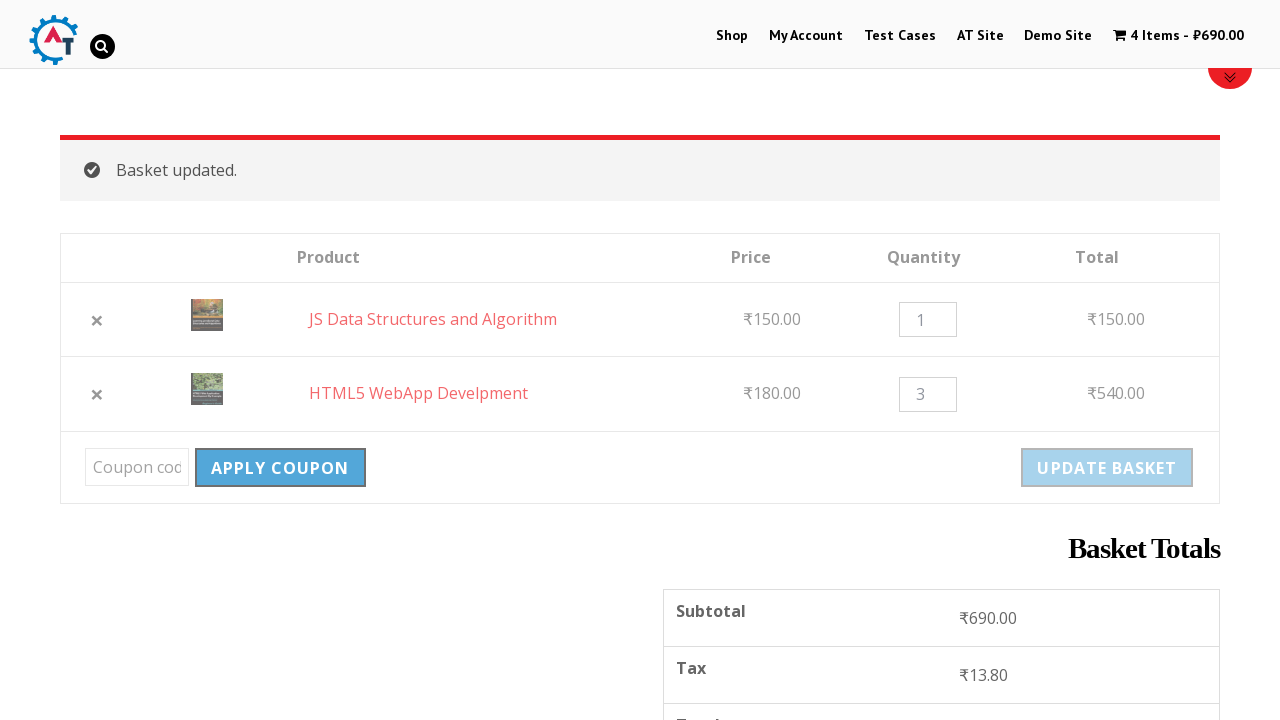

Waited for and verified error message for empty coupon
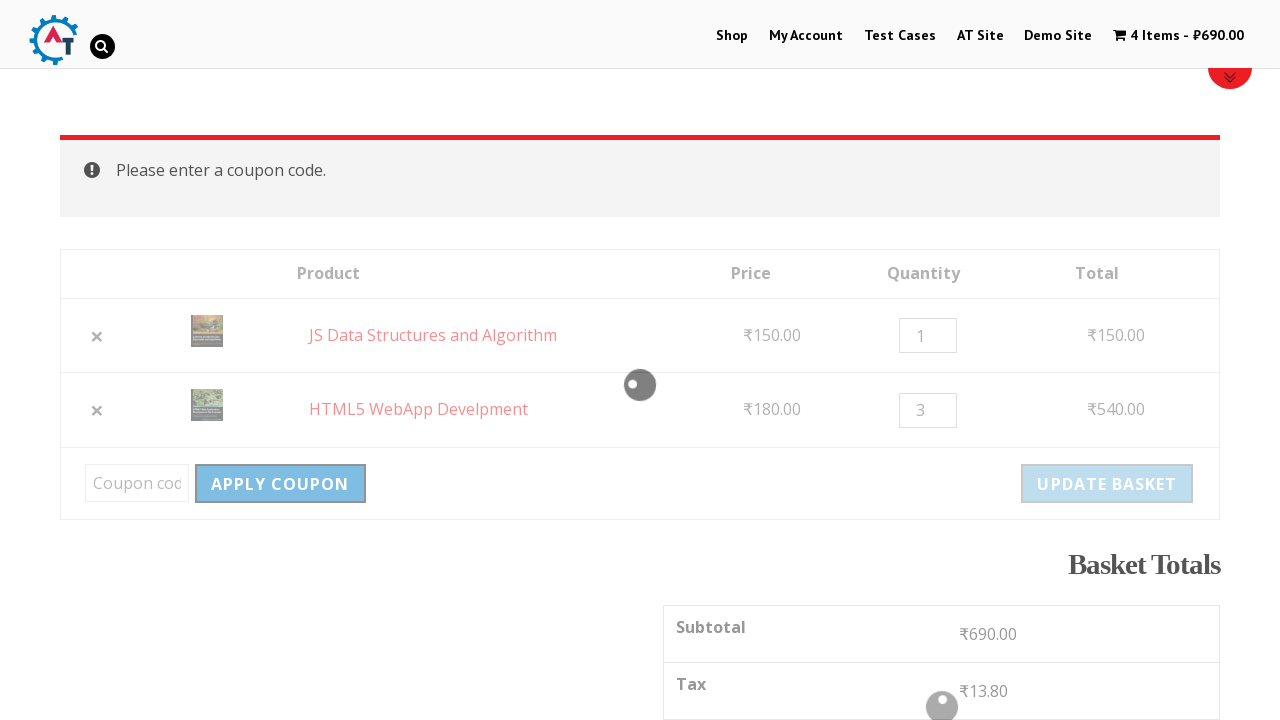

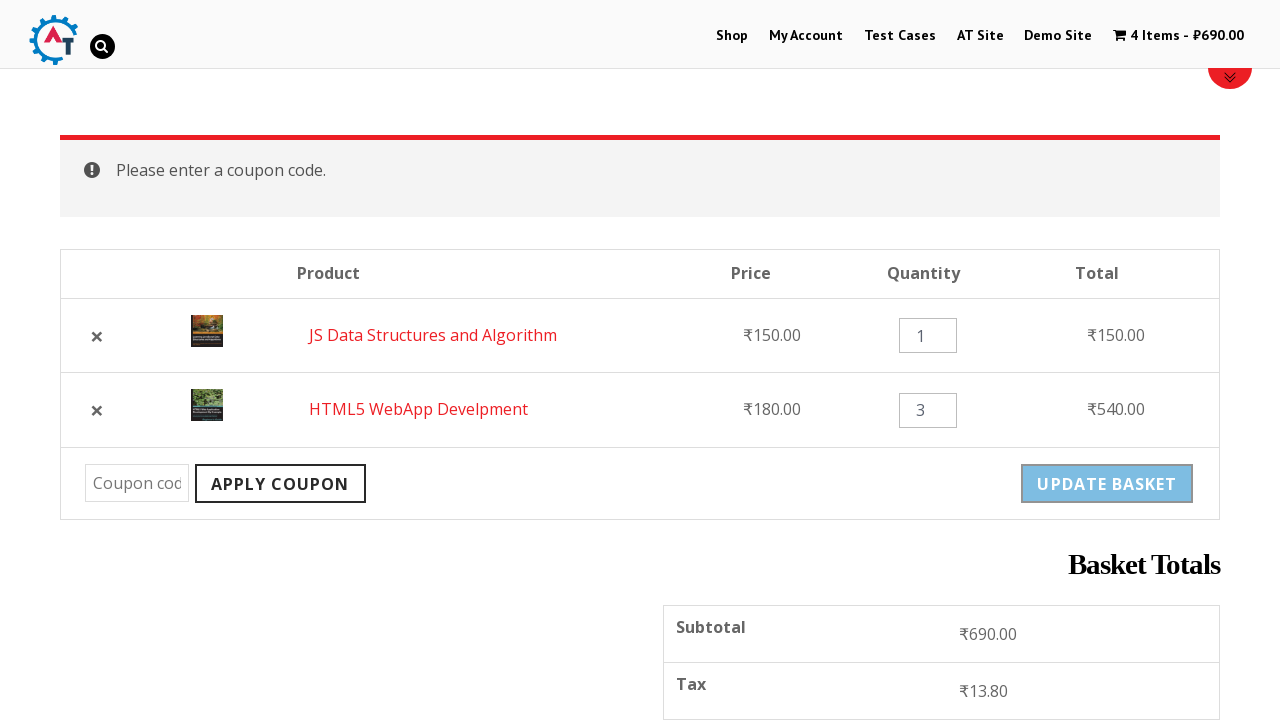